Tests table sorting and pagination by clicking sort, verifying order, and searching for specific items with pagination

Starting URL: https://rahulshettyacademy.com/seleniumPractise/#/offers

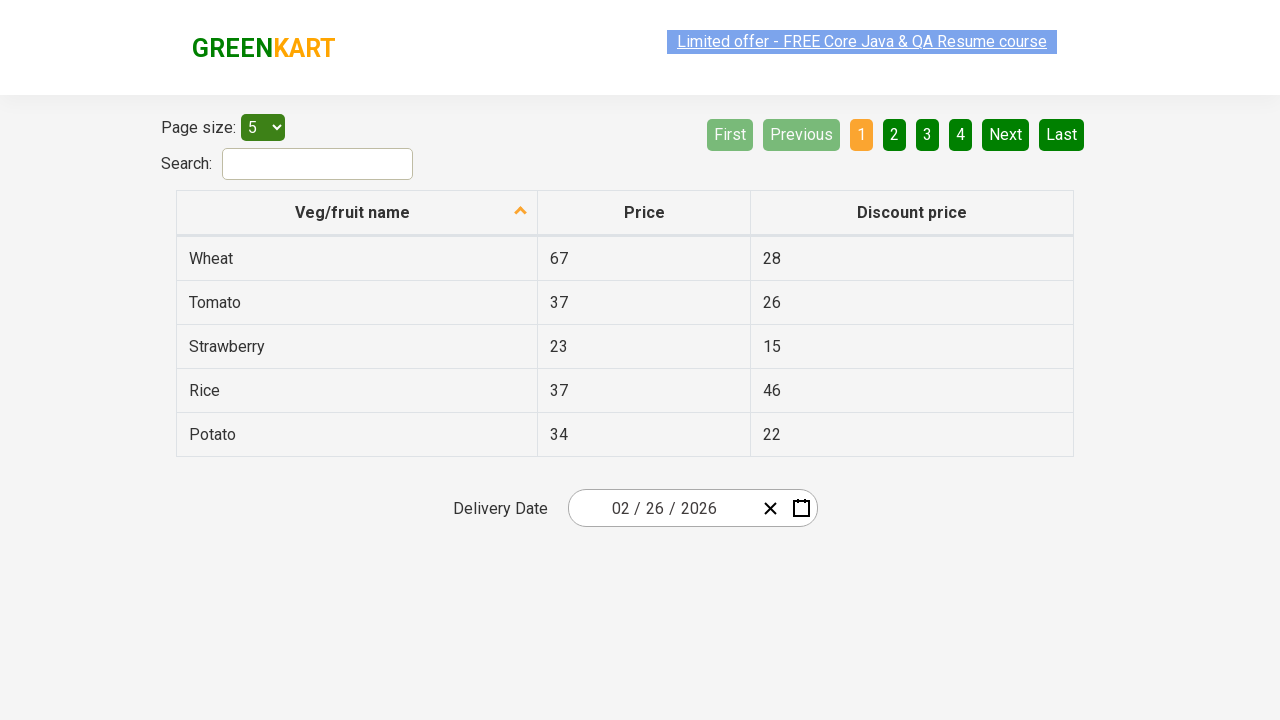

Clicked table header to sort by first column at (357, 213) on xpath=//th[1]
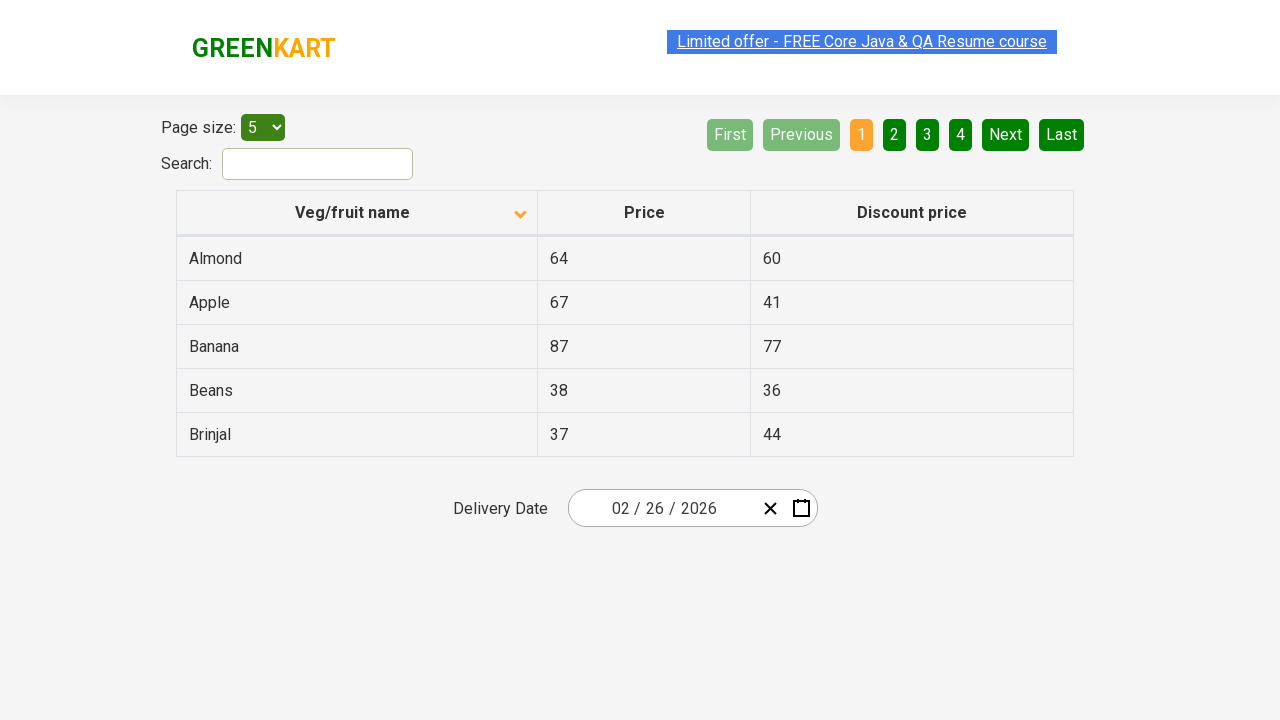

Retrieved all name elements from first column
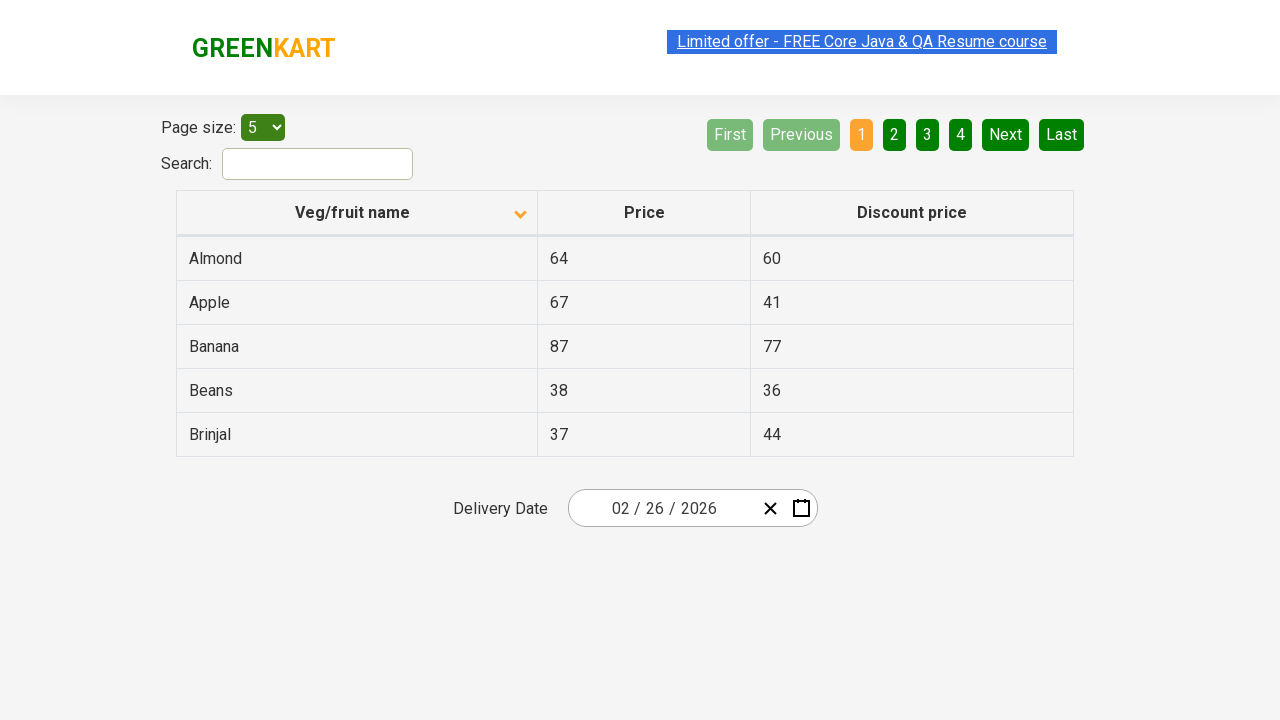

Verified table is sorted alphabetically
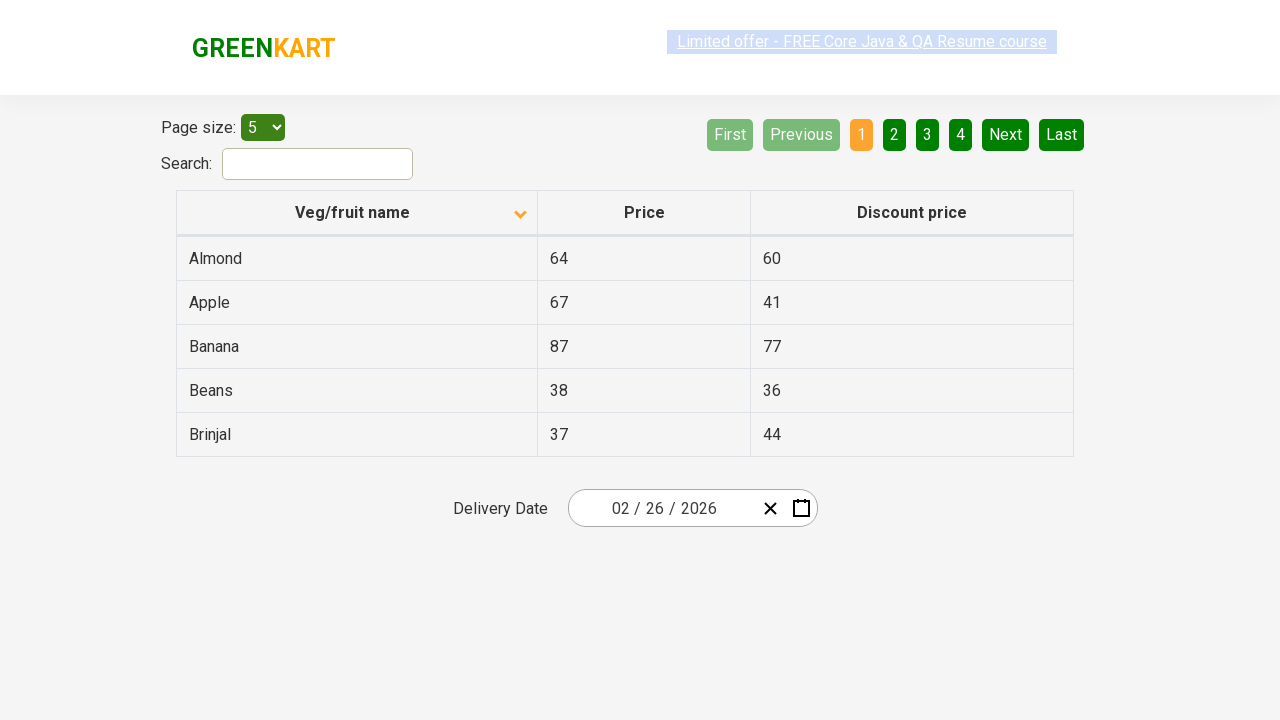

Retrieved all items from current page
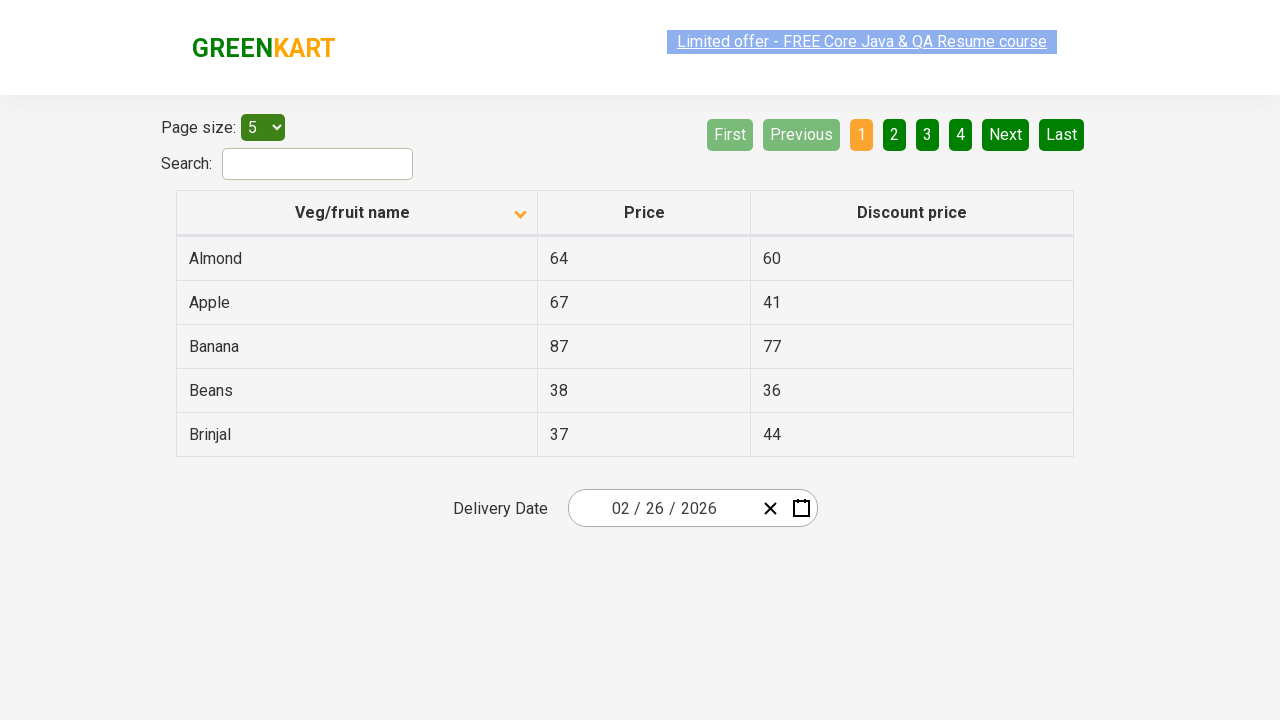

Clicked Next button to navigate to next page at (1006, 134) on xpath=//a[@aria-label='Next']
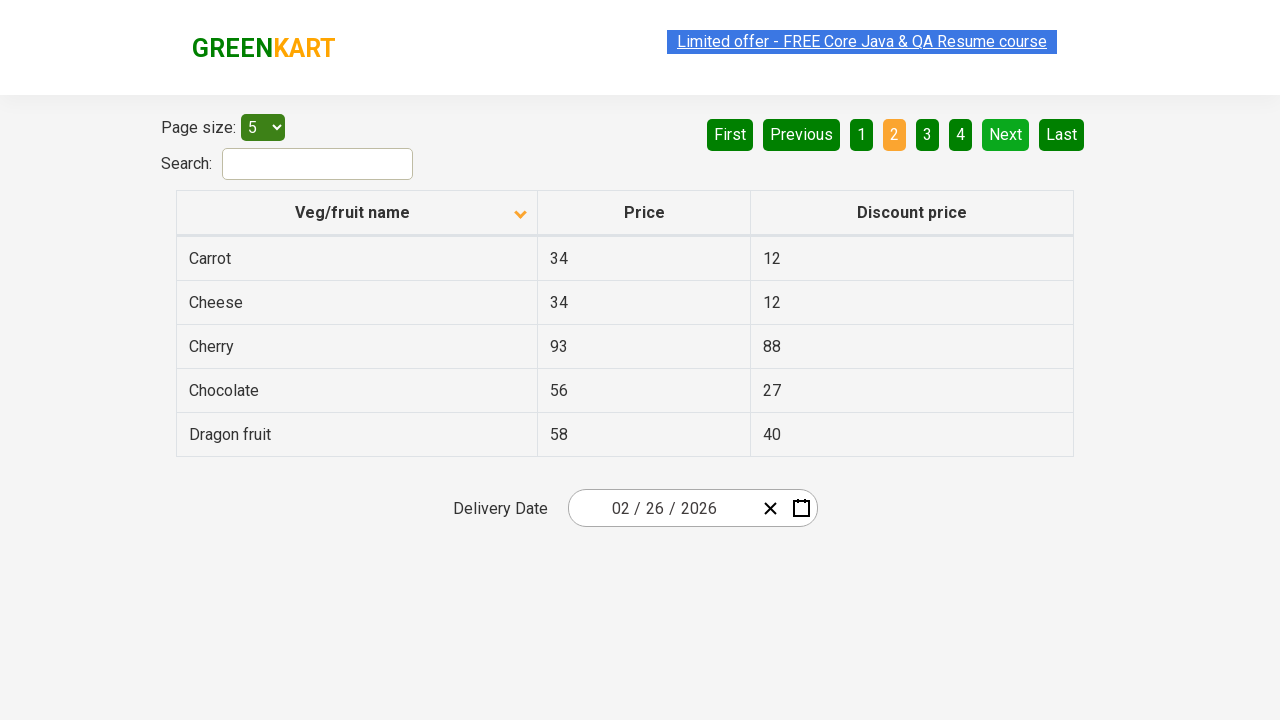

Waited for page to update after pagination
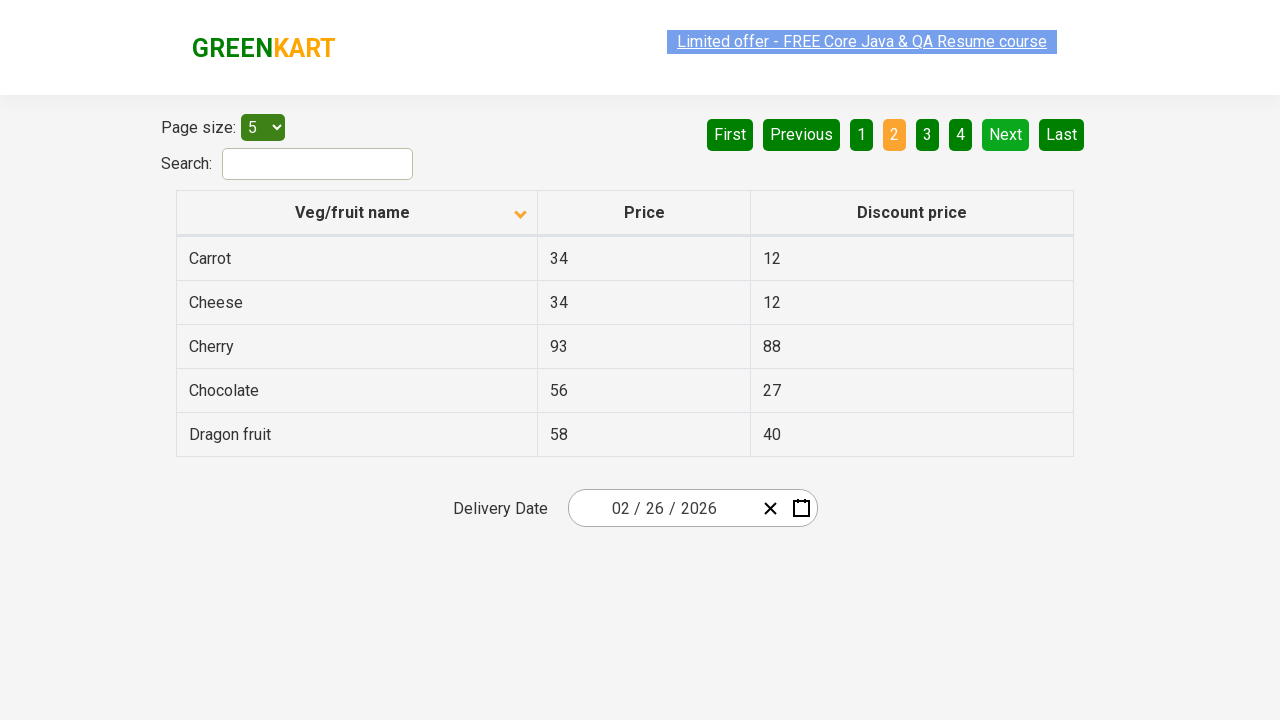

Retrieved all items from current page
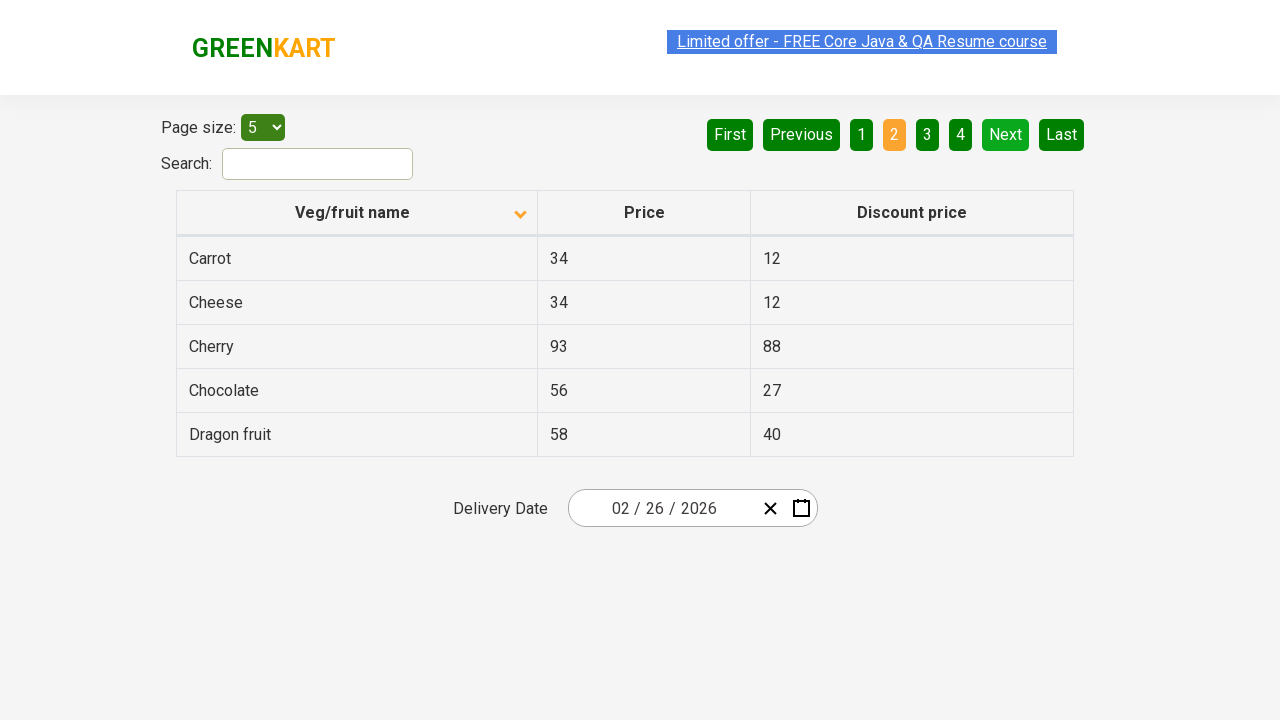

Clicked Next button to navigate to next page at (1006, 134) on xpath=//a[@aria-label='Next']
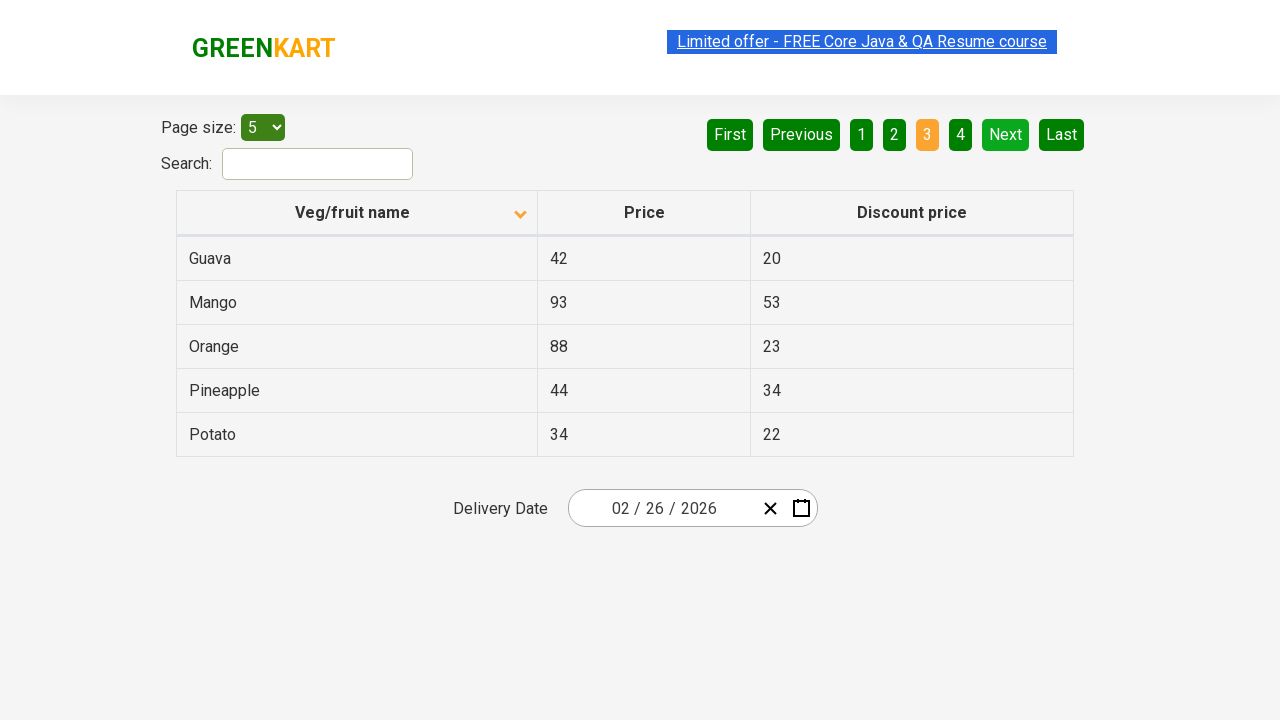

Waited for page to update after pagination
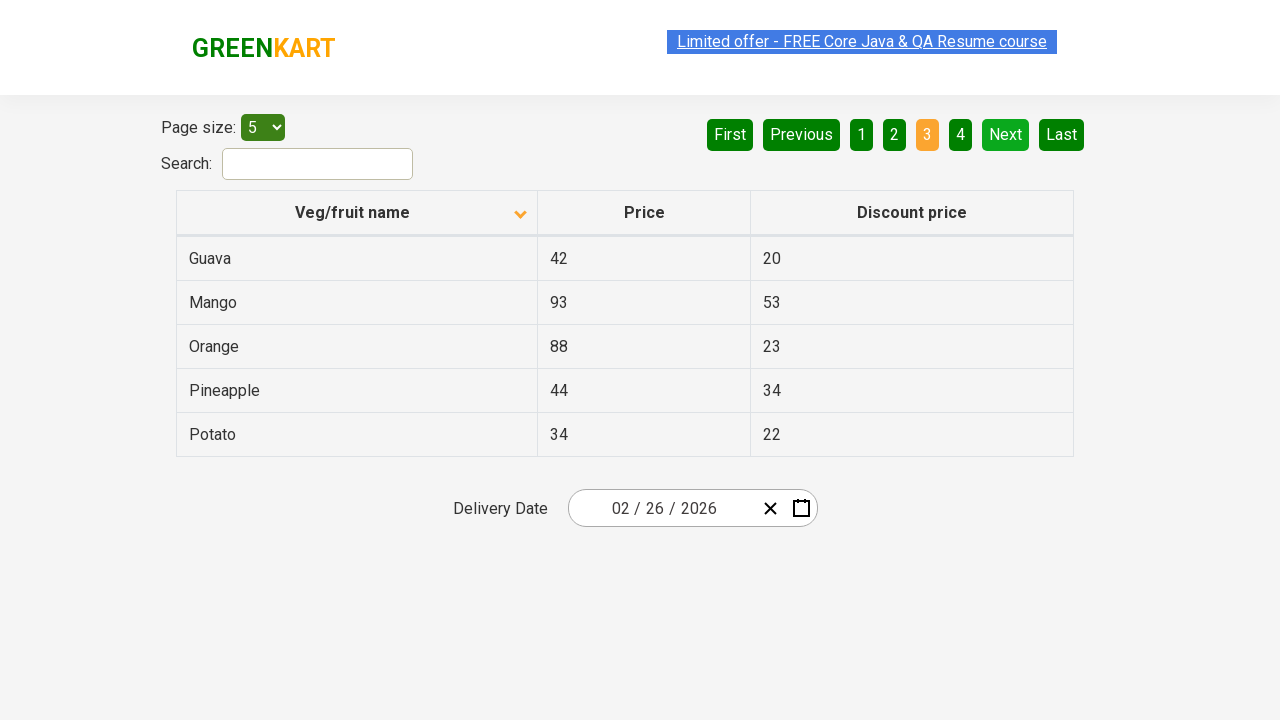

Retrieved all items from current page
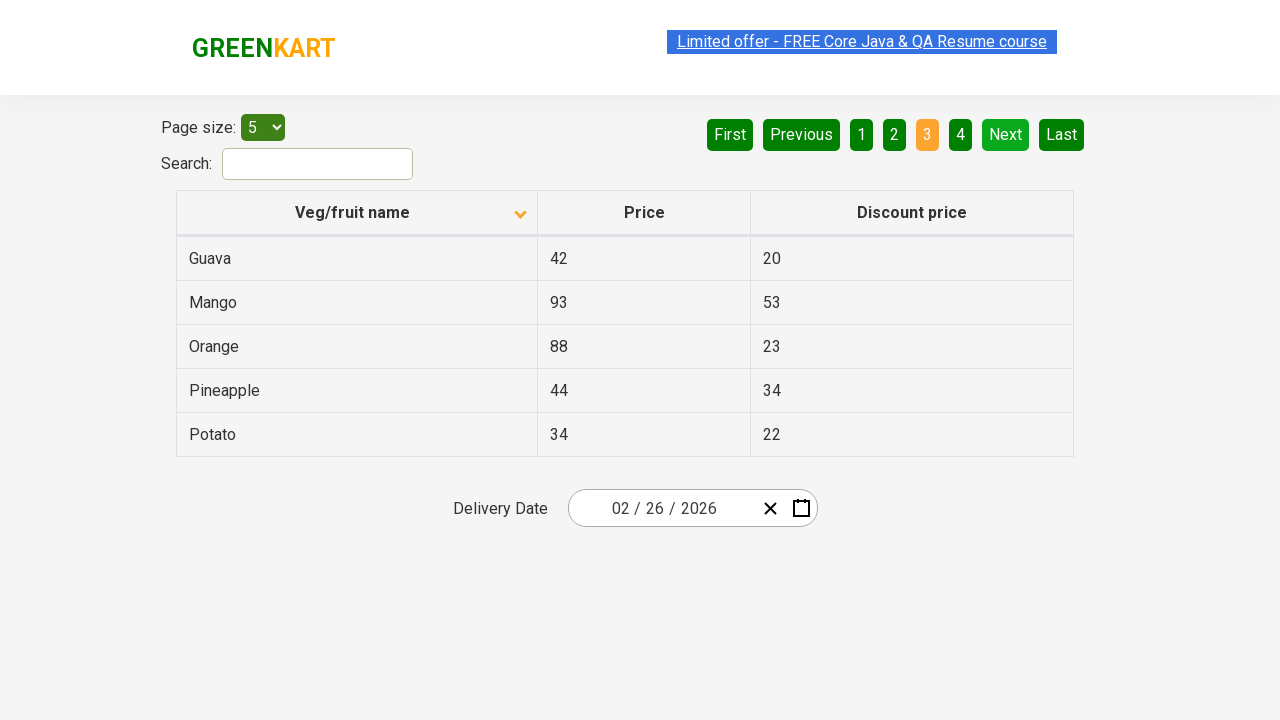

Clicked Next button to navigate to next page at (1006, 134) on xpath=//a[@aria-label='Next']
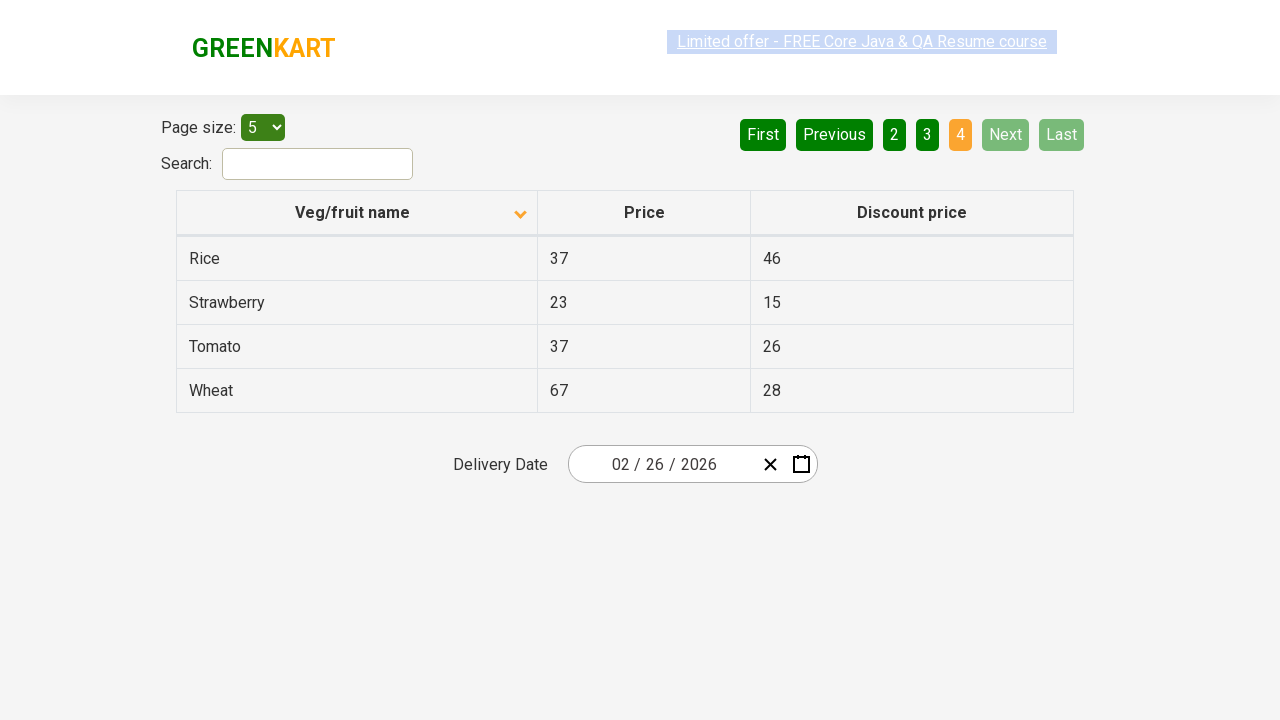

Waited for page to update after pagination
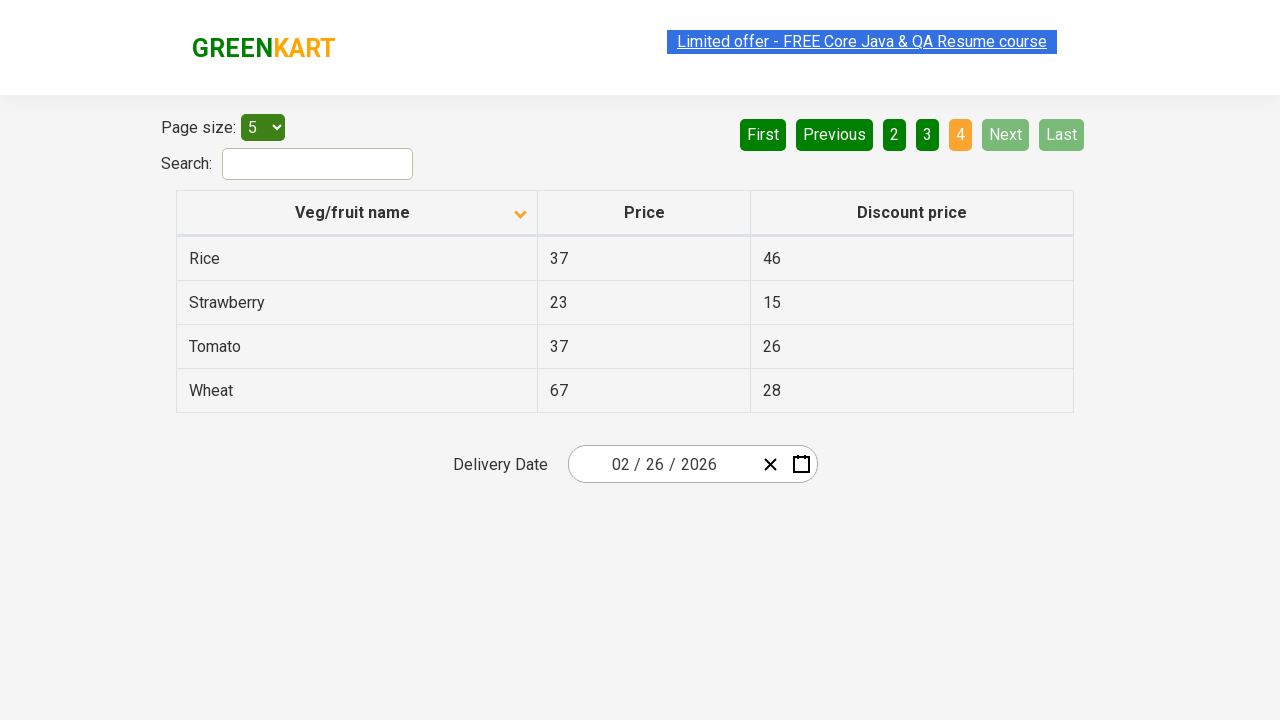

Retrieved all items from current page
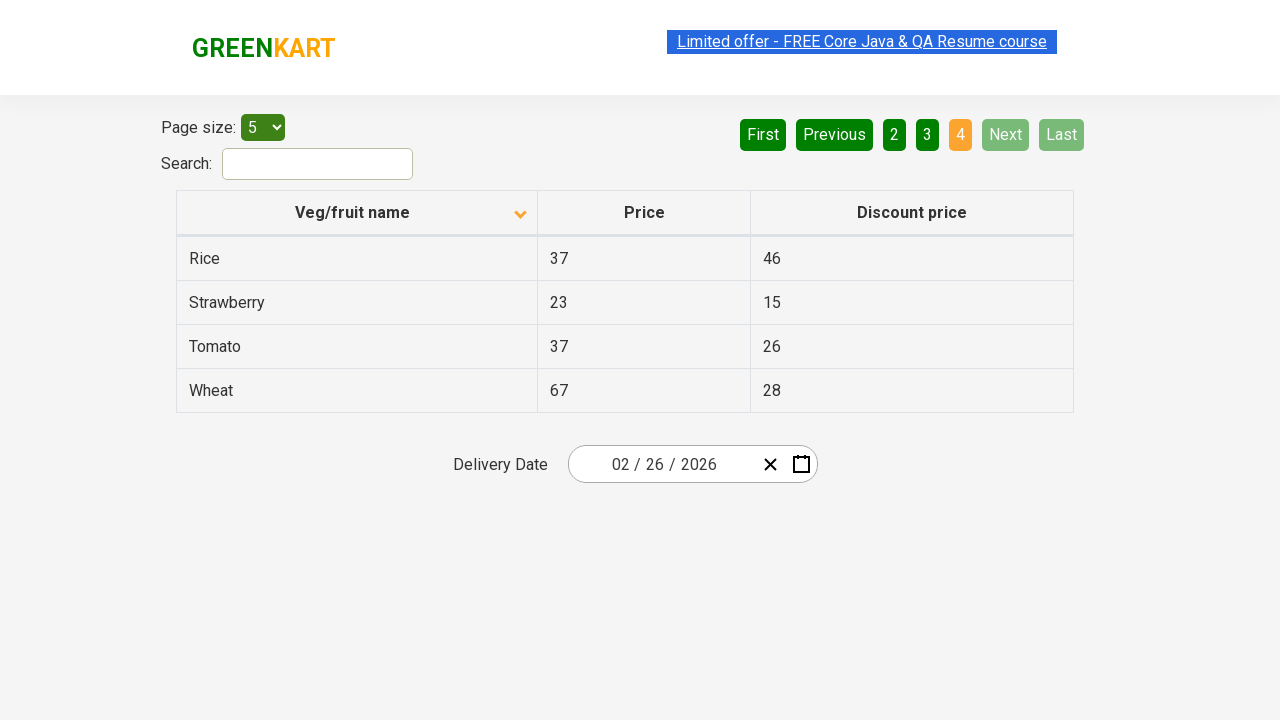

Found Wheat item with price: 67
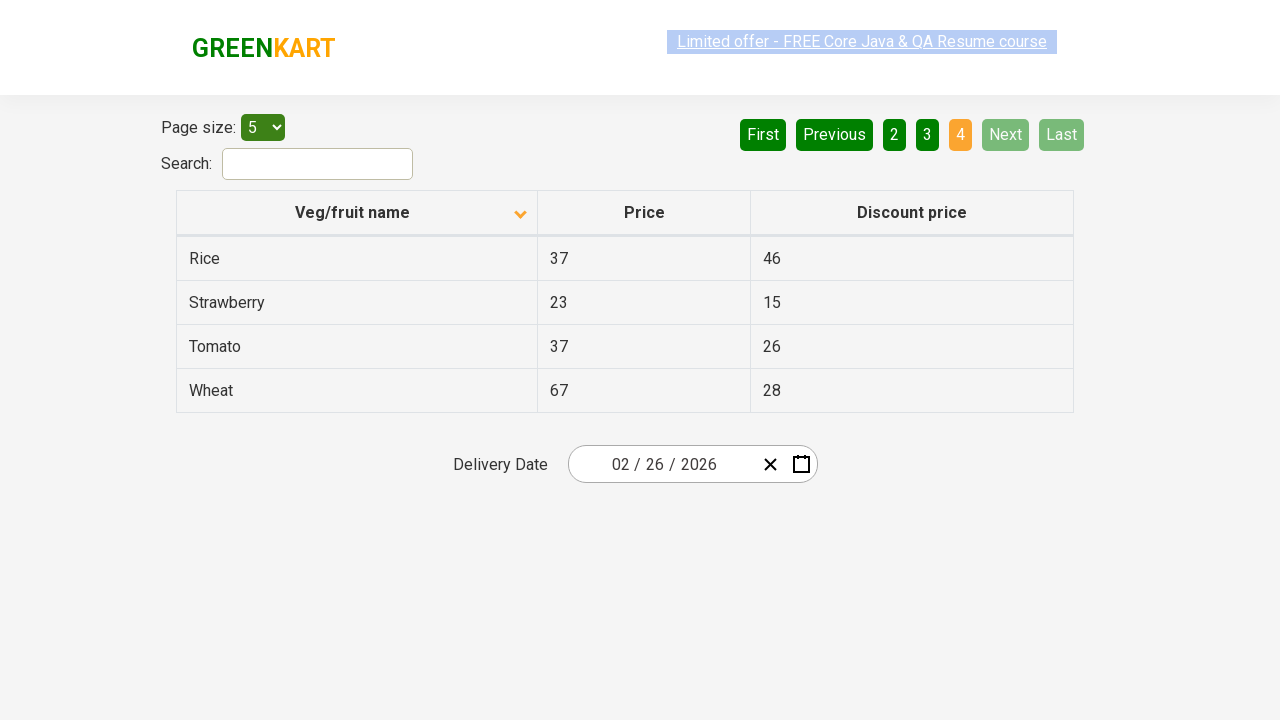

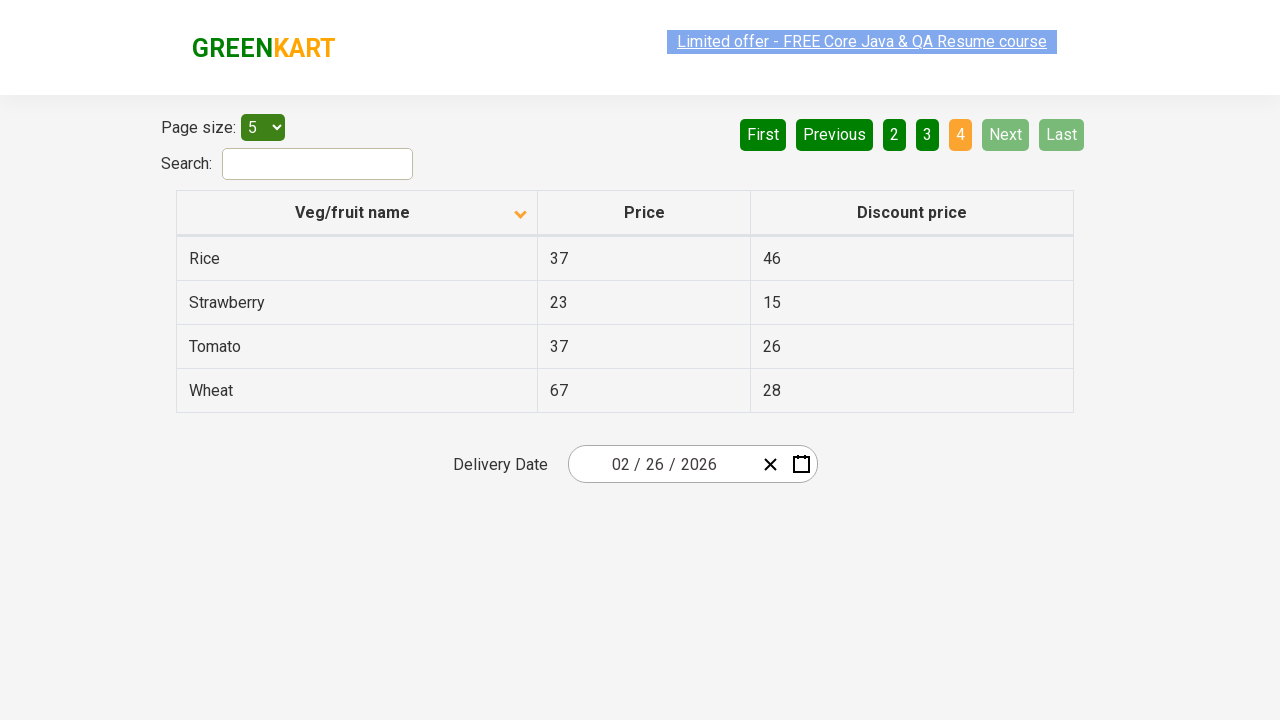